Tests finding multiple nested elements using XPath within a container and verifying their attributes

Starting URL: https://demoqa.com/automation-practice-form

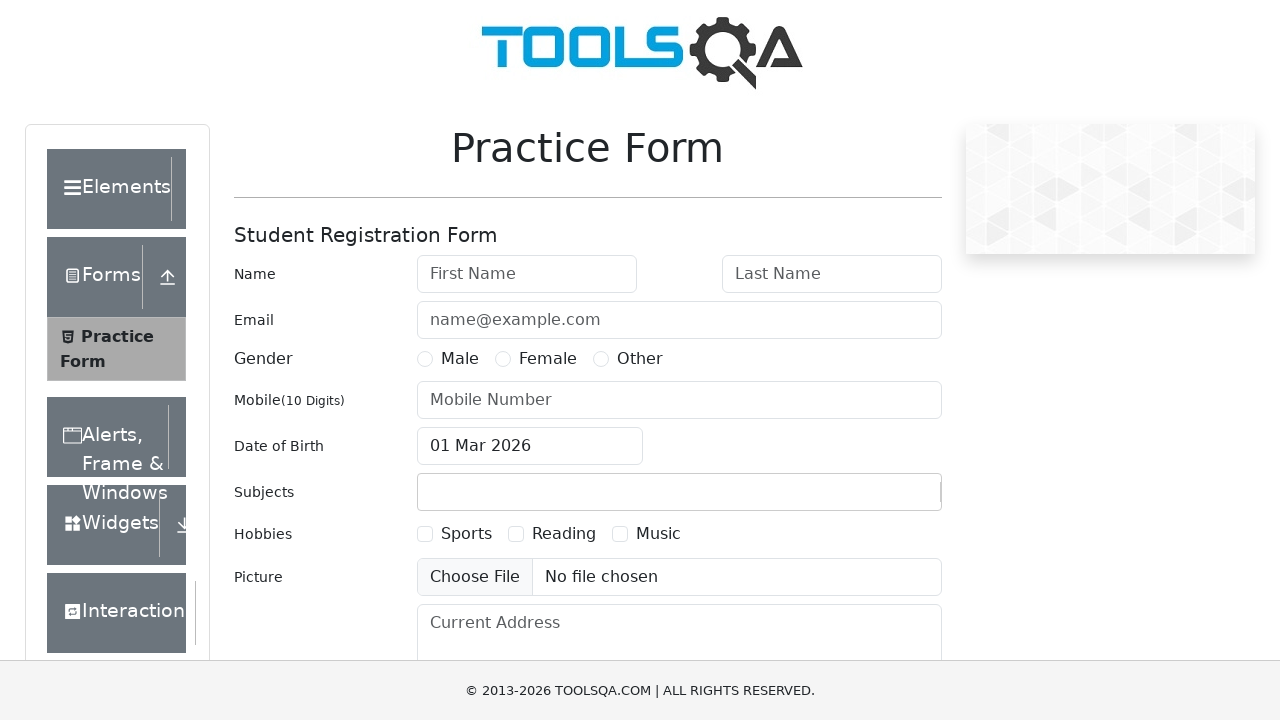

Located hobbies wrapper container using XPath
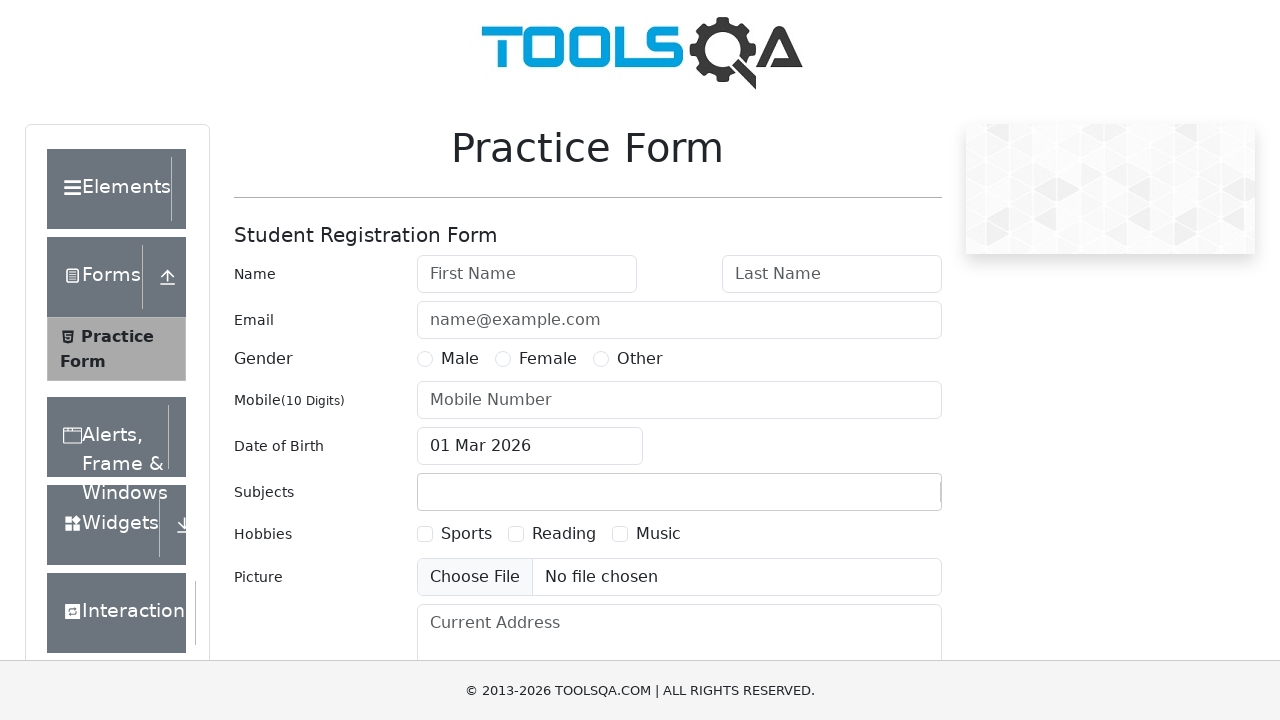

Located all input elements within hobbies wrapper
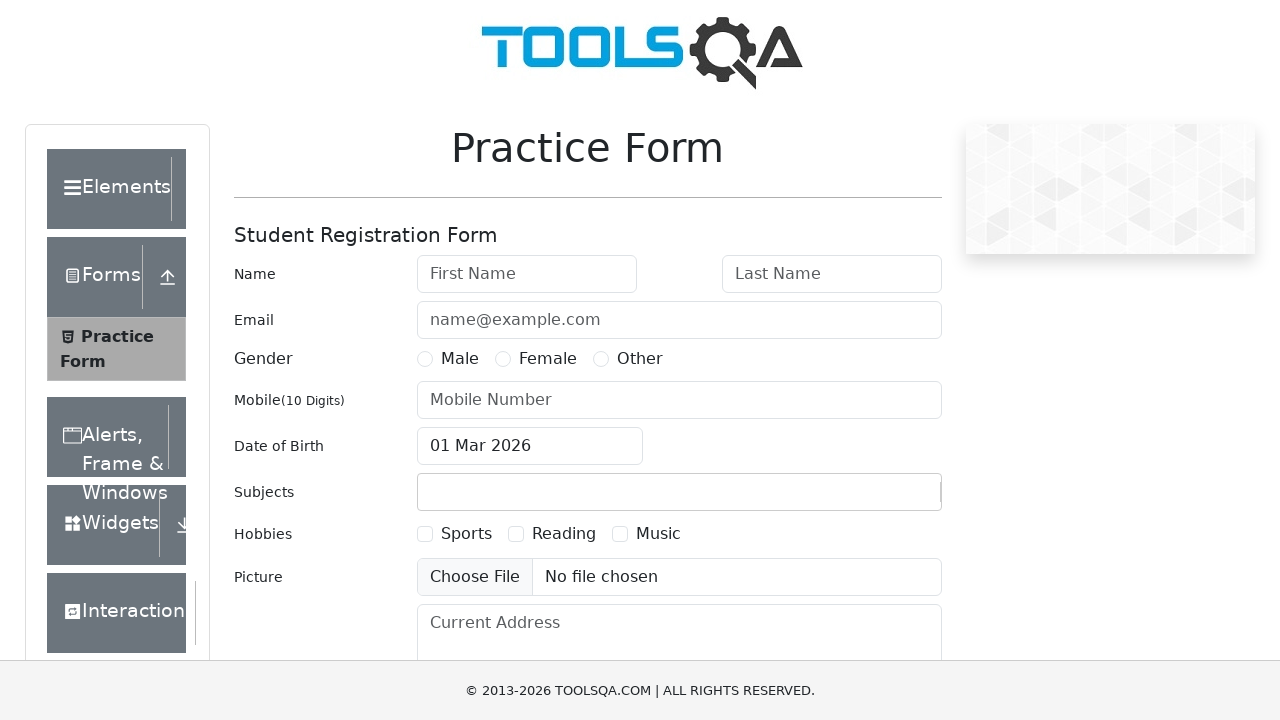

Verified that hobbies wrapper contains exactly 3 input elements
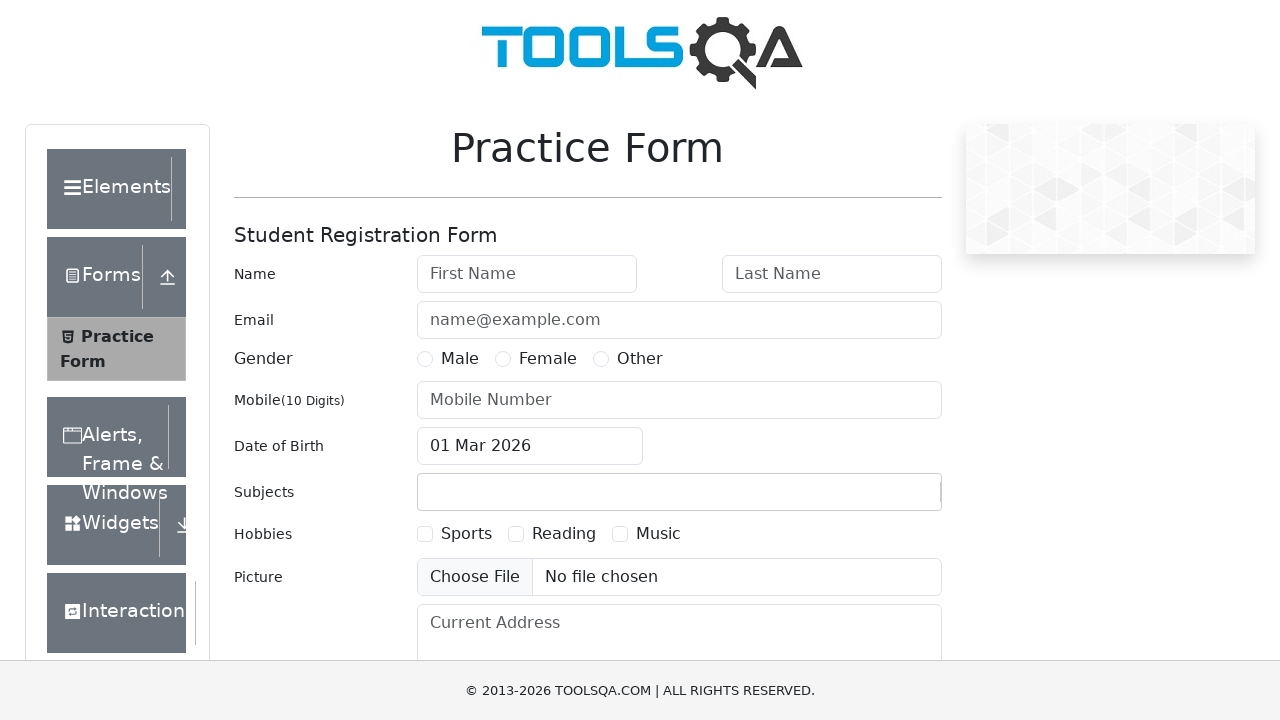

Verified input element 0 is a checkbox type
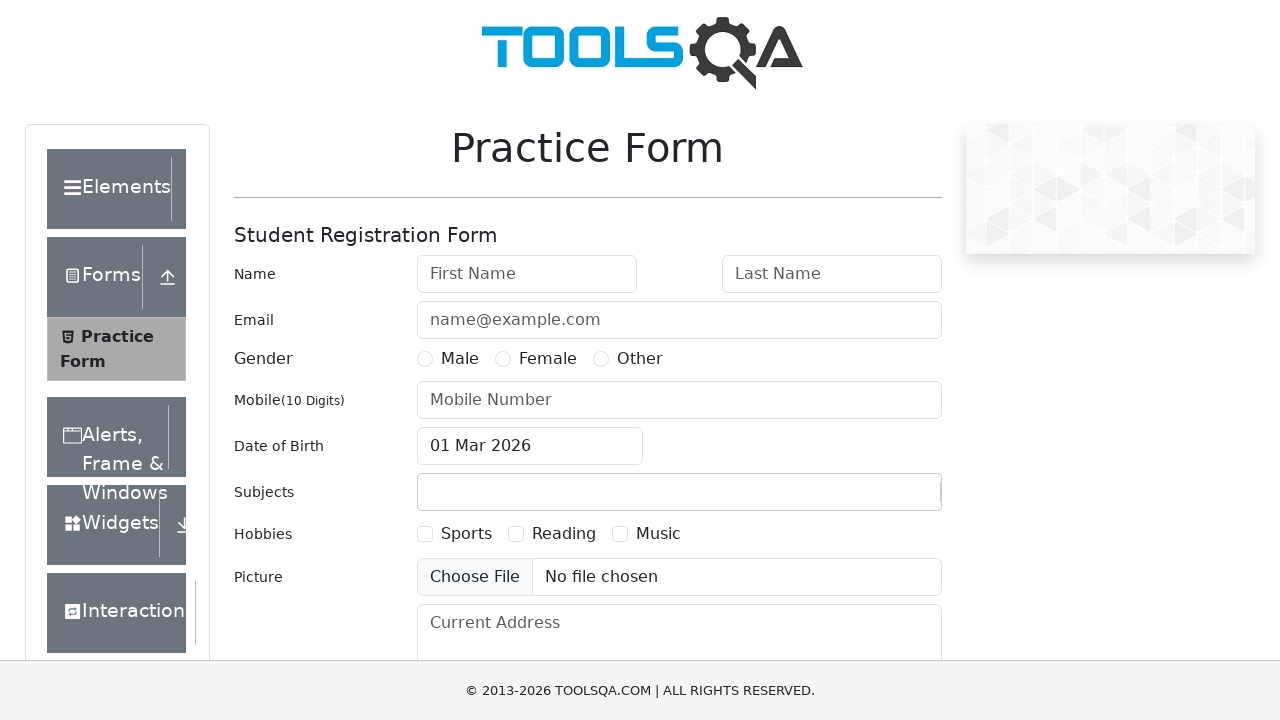

Verified input element 1 is a checkbox type
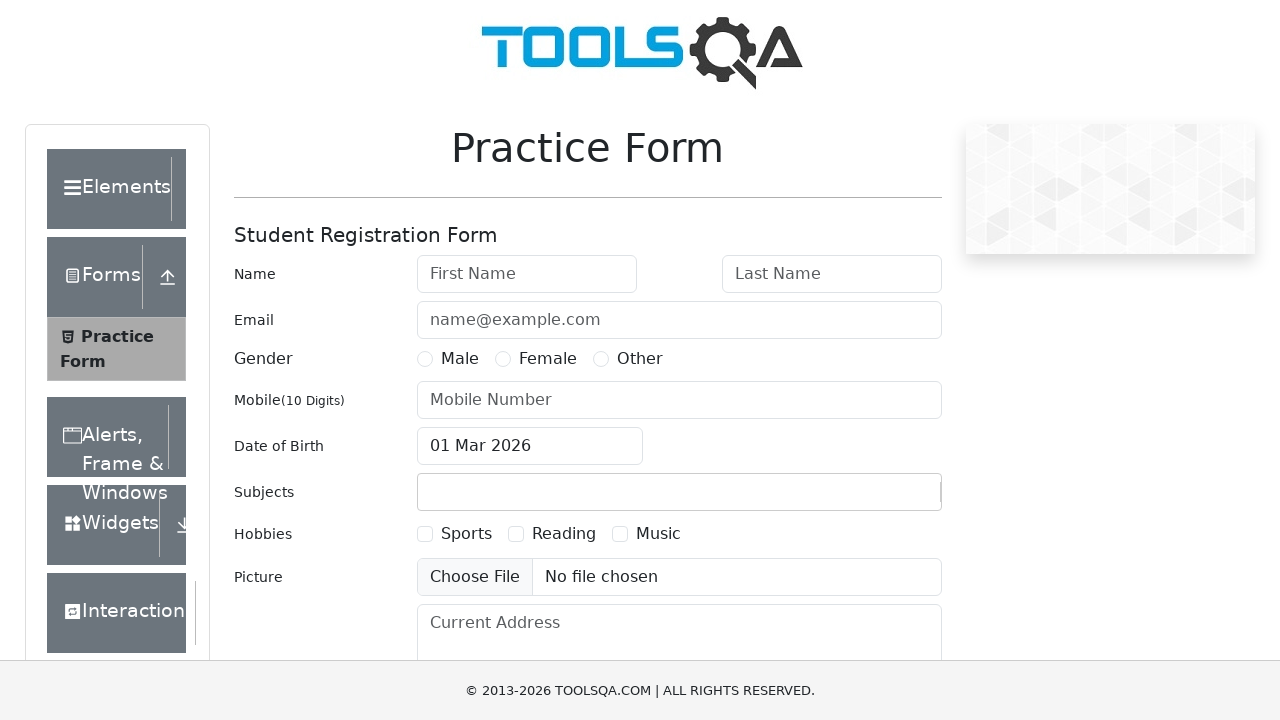

Verified input element 2 is a checkbox type
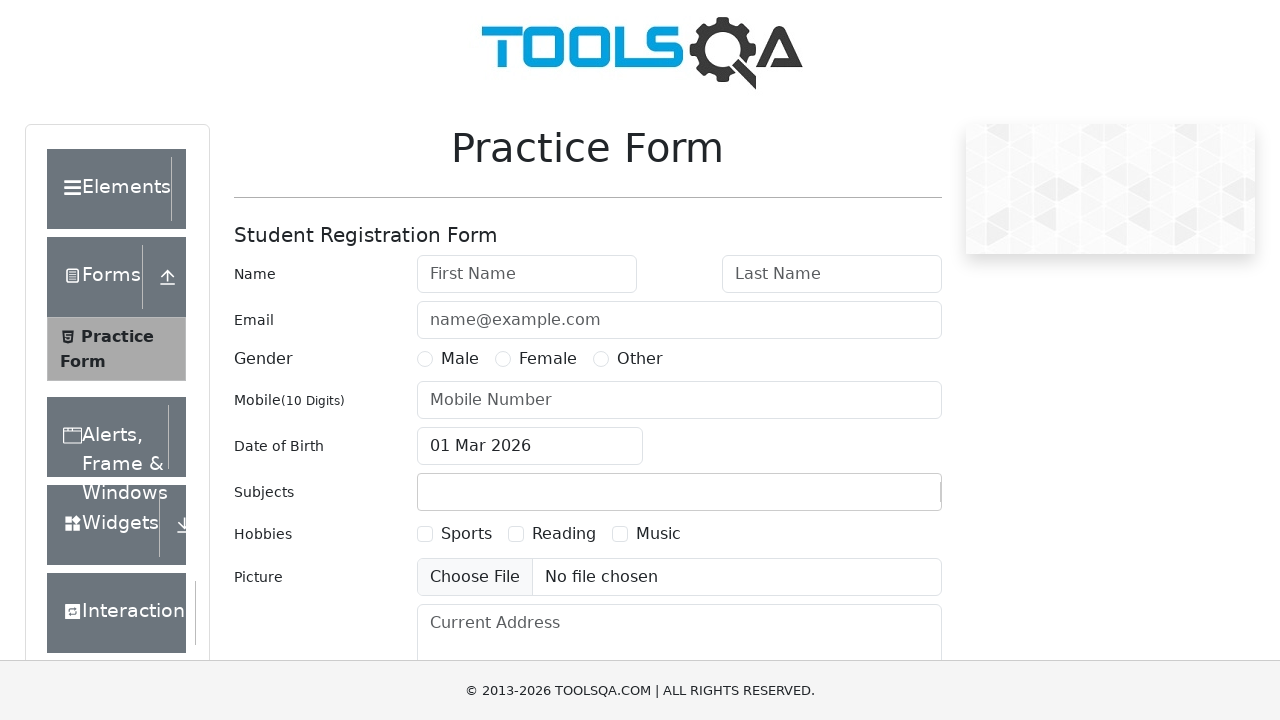

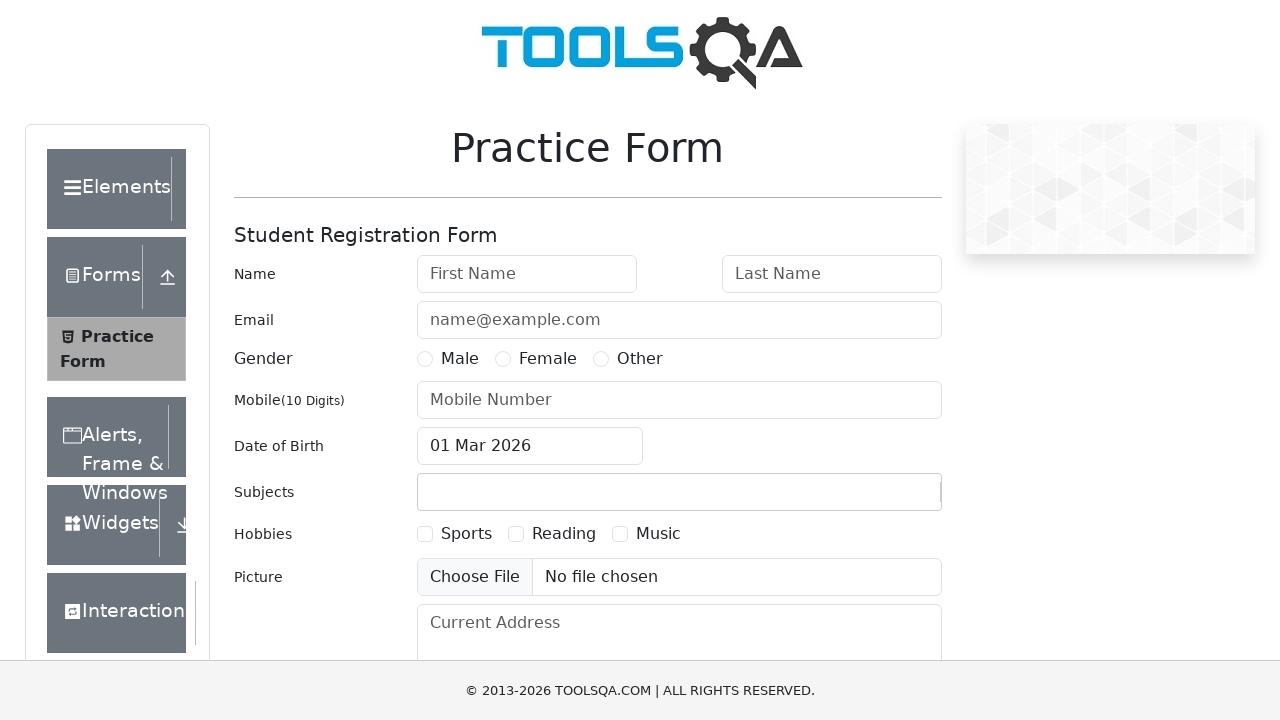